Tests dynamic loading functionality by clicking a start button and waiting for content to appear on the page

Starting URL: https://the-internet.herokuapp.com/dynamic_loading/1

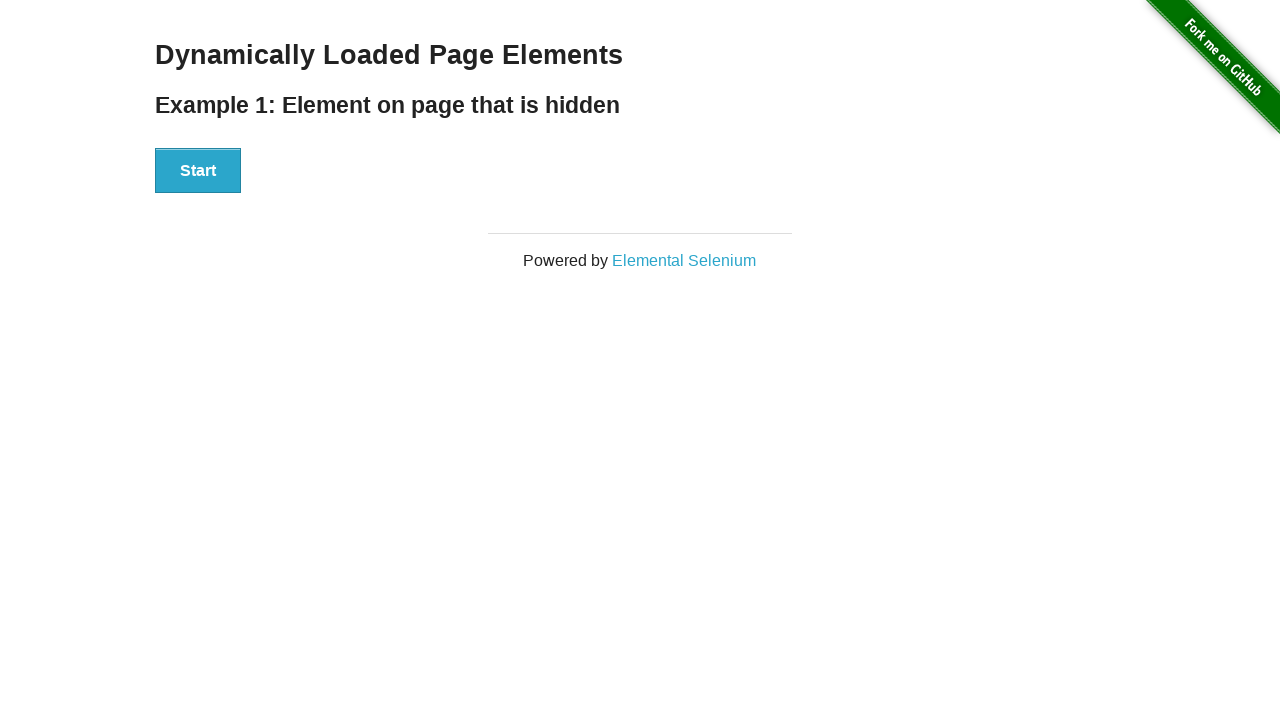

Clicked start button to trigger dynamic loading at (198, 171) on #start button
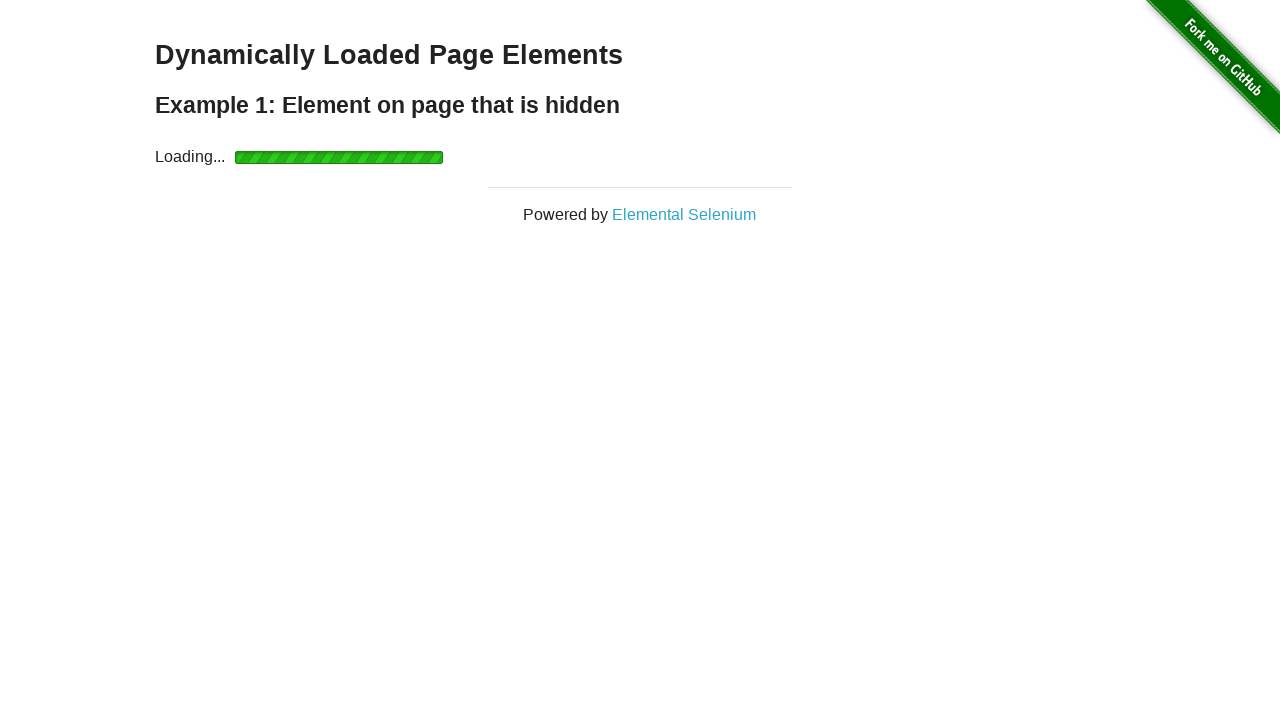

Waited for dynamically loaded content to appear (Hello World! text)
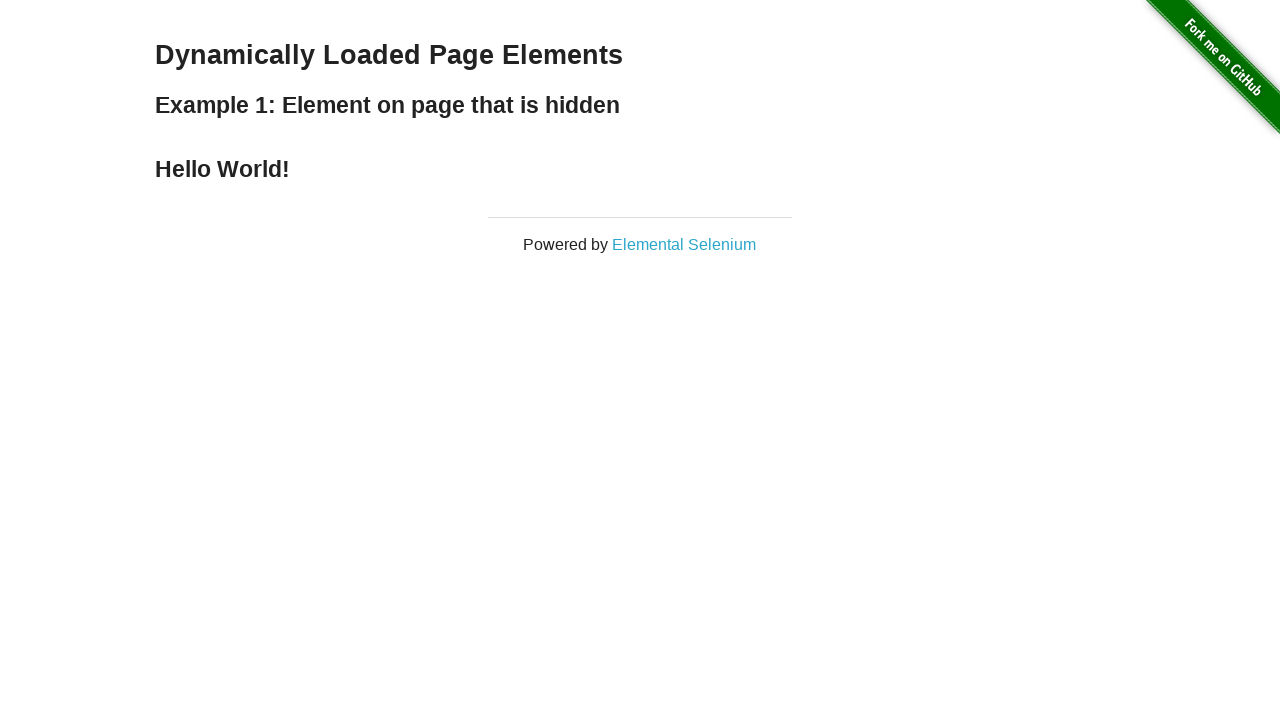

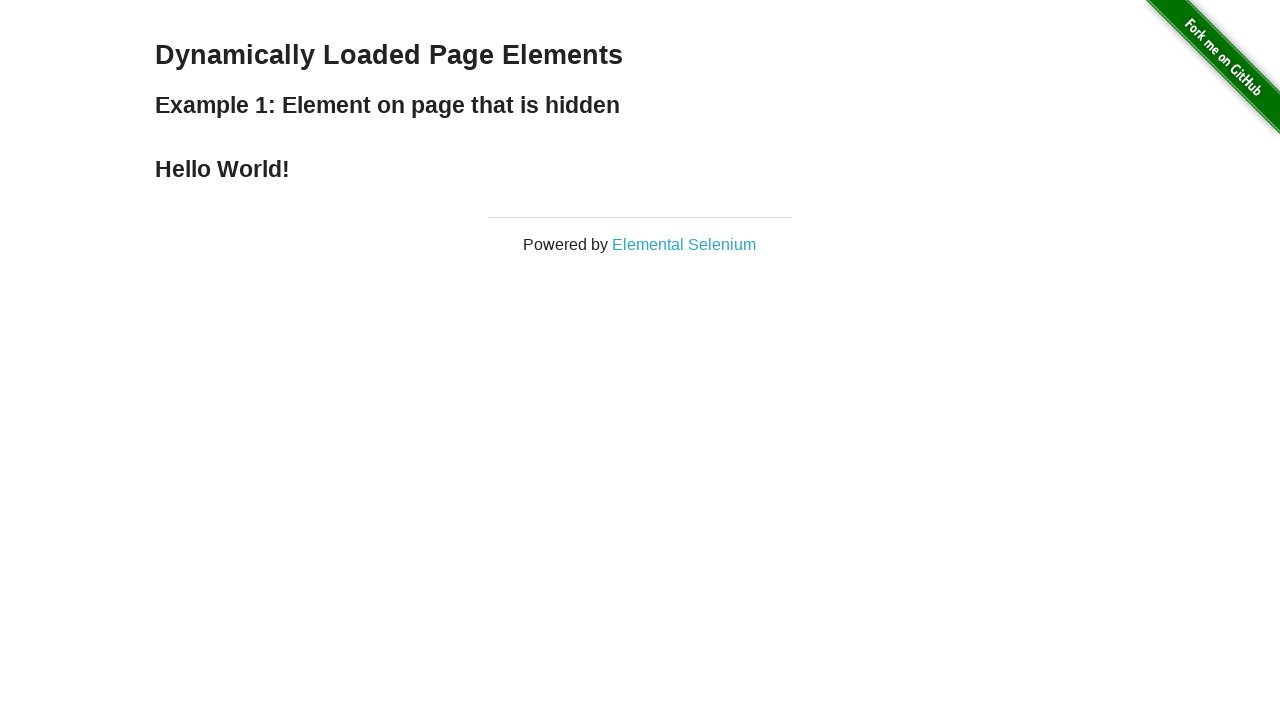